Tests a math quiz page by reading two numbers displayed on the page, calculating their sum, selecting the correct answer from a dropdown menu, and submitting the form.

Starting URL: http://suninjuly.github.io/selects1.html

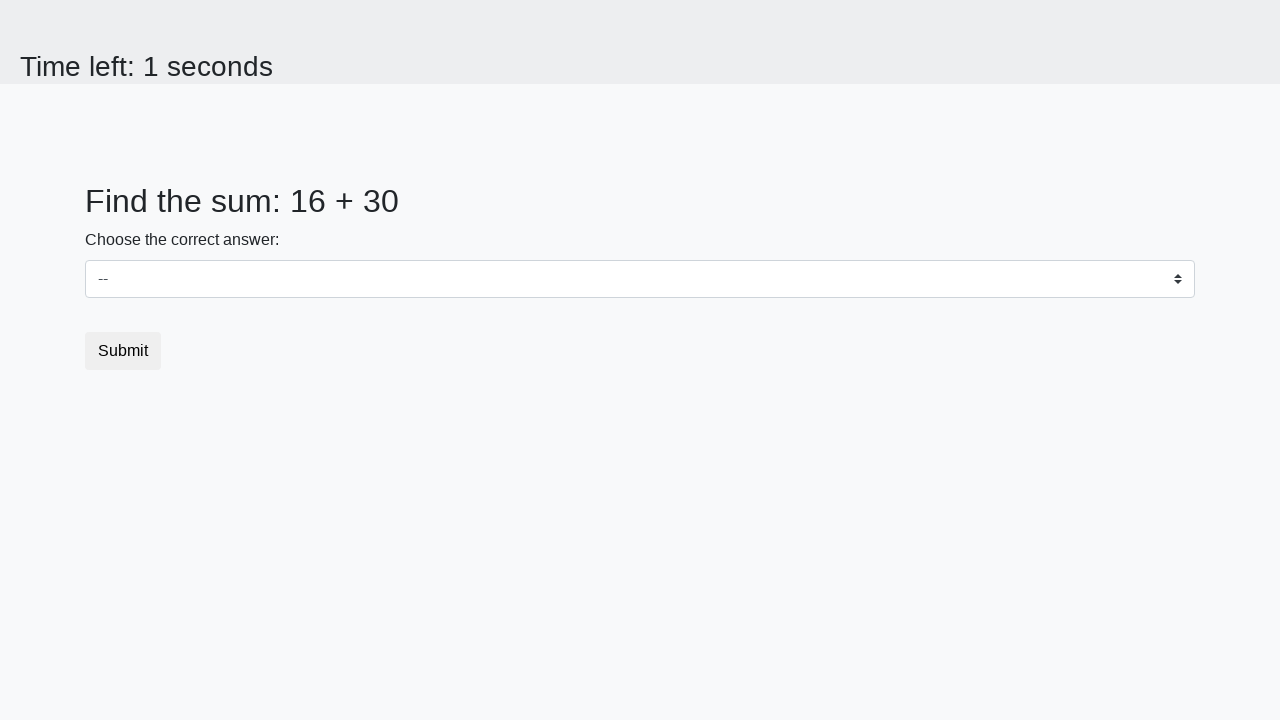

Retrieved first number from page (#num1)
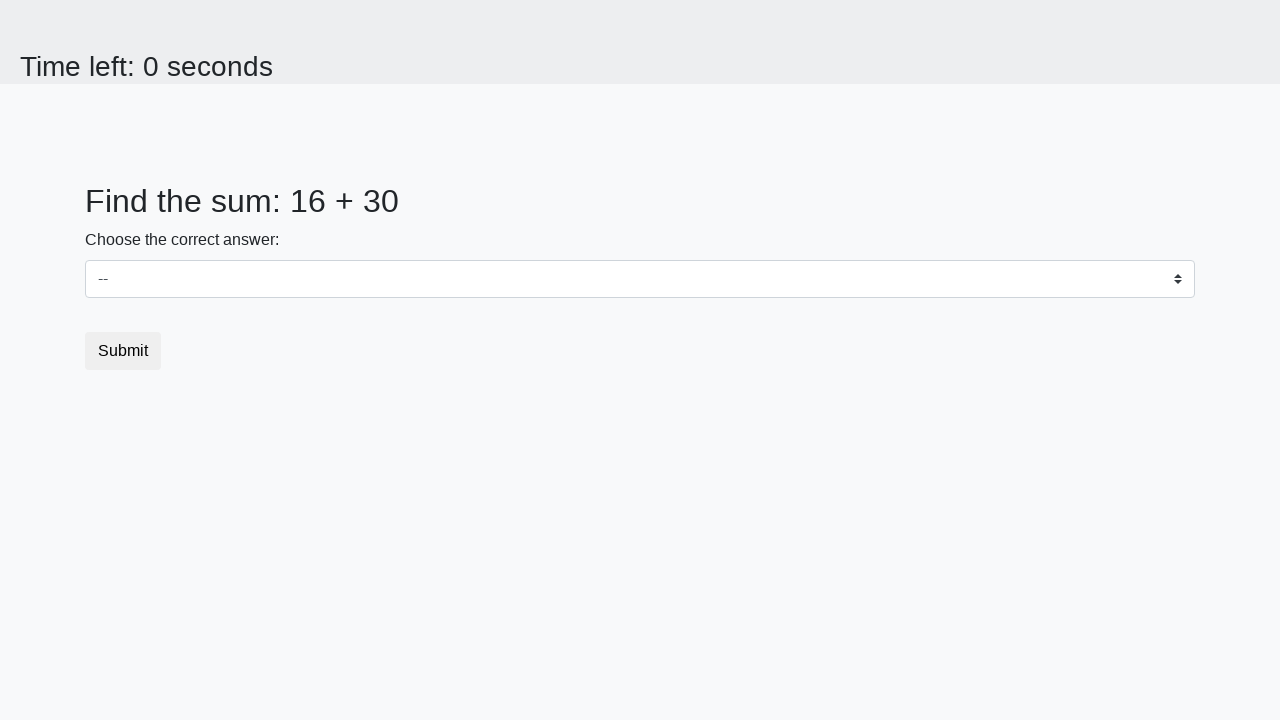

Retrieved second number from page (#num2)
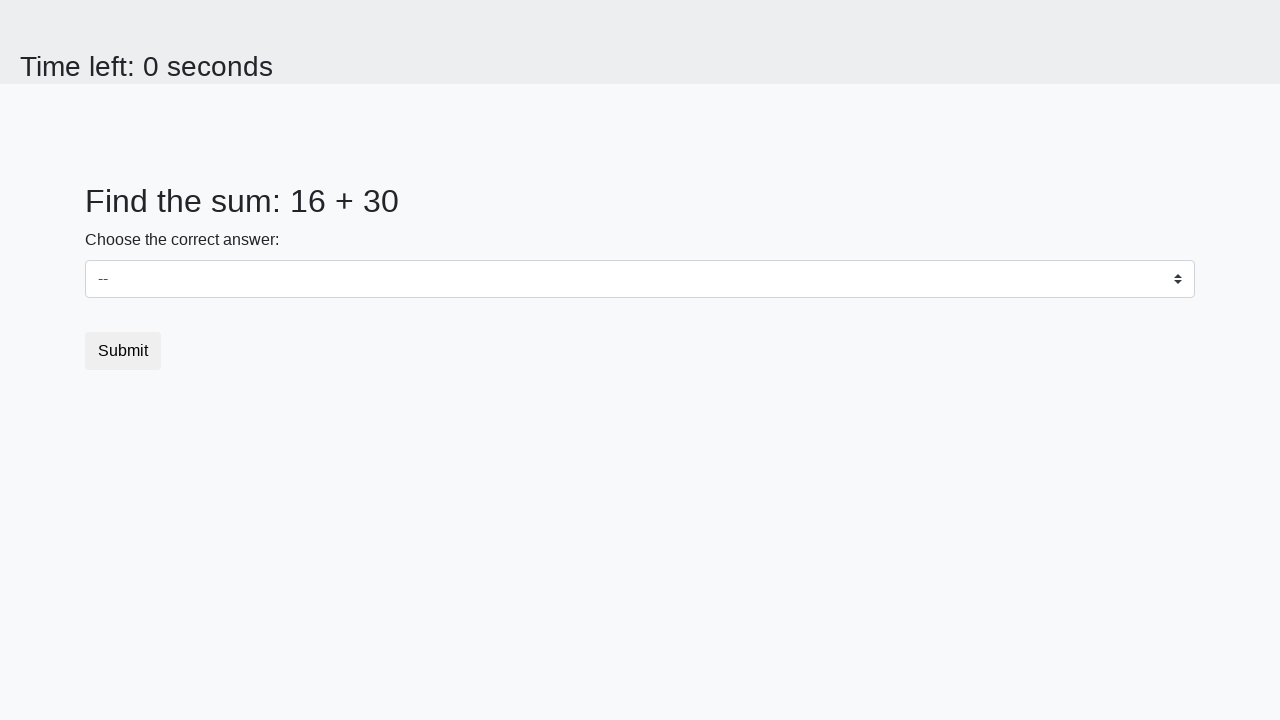

Calculated sum: 16 + 30 = 46
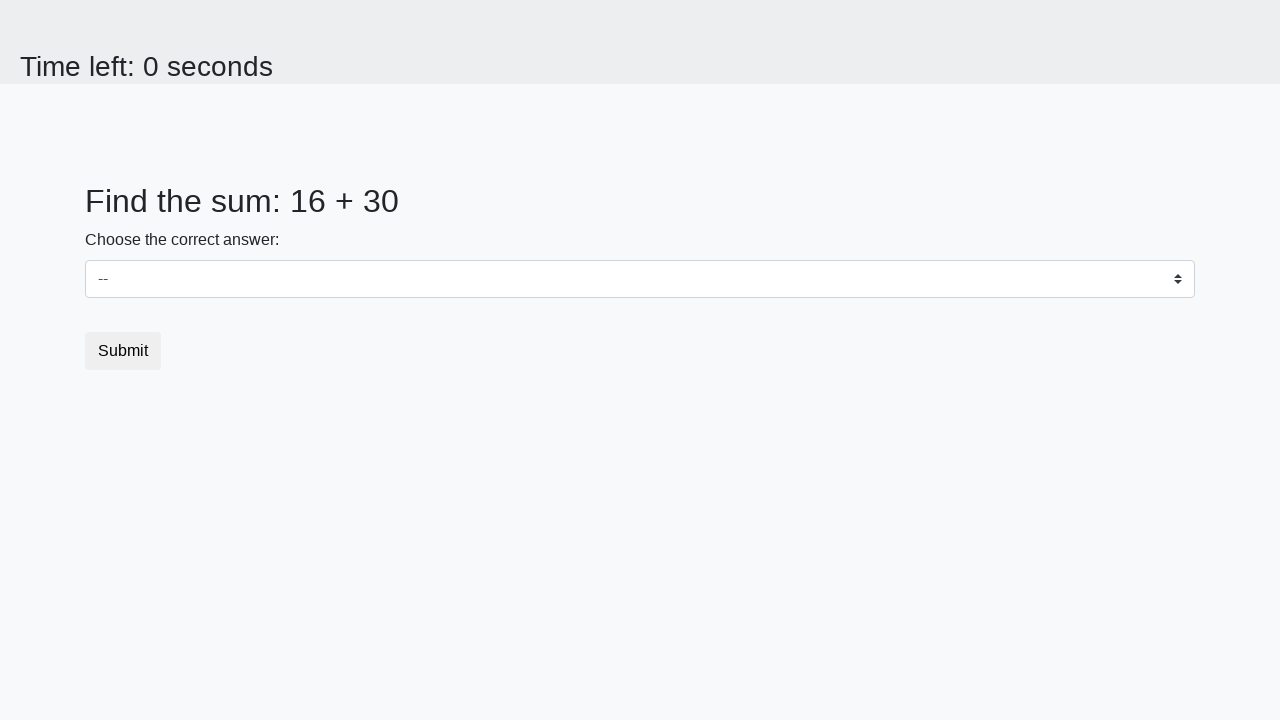

Selected correct answer '46' from dropdown menu on select
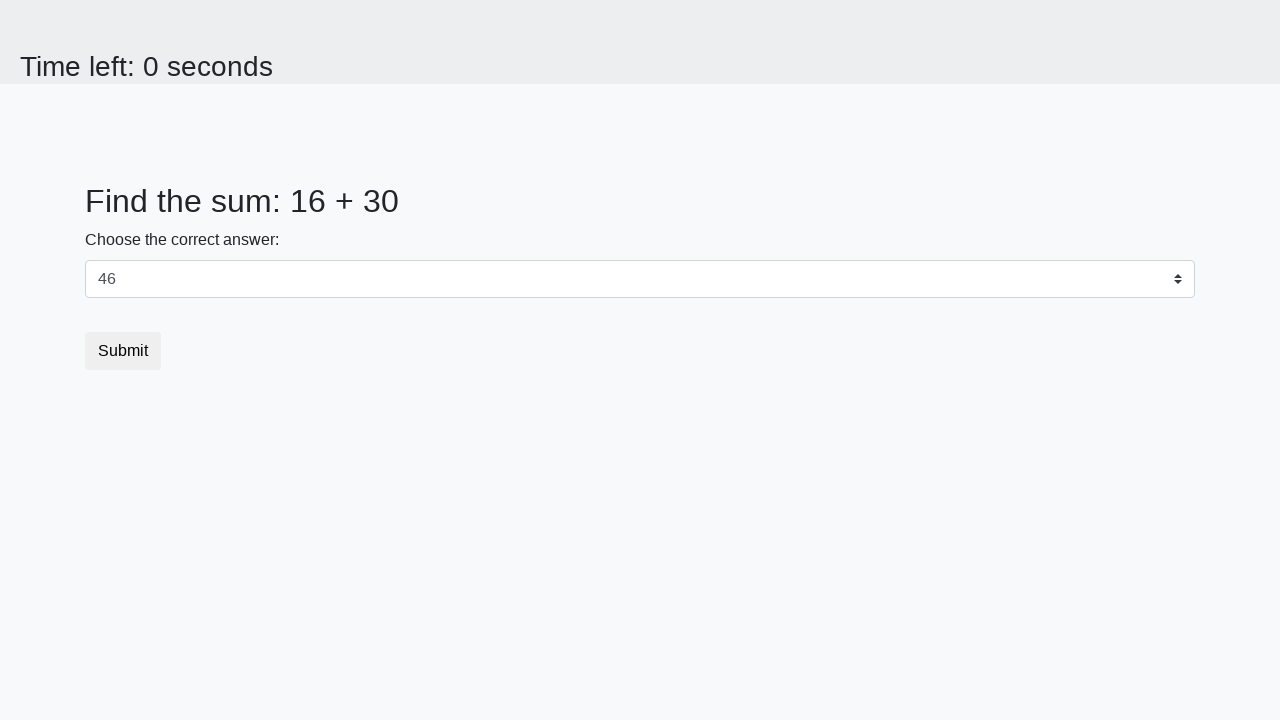

Clicked submit button to submit the form at (123, 351) on button
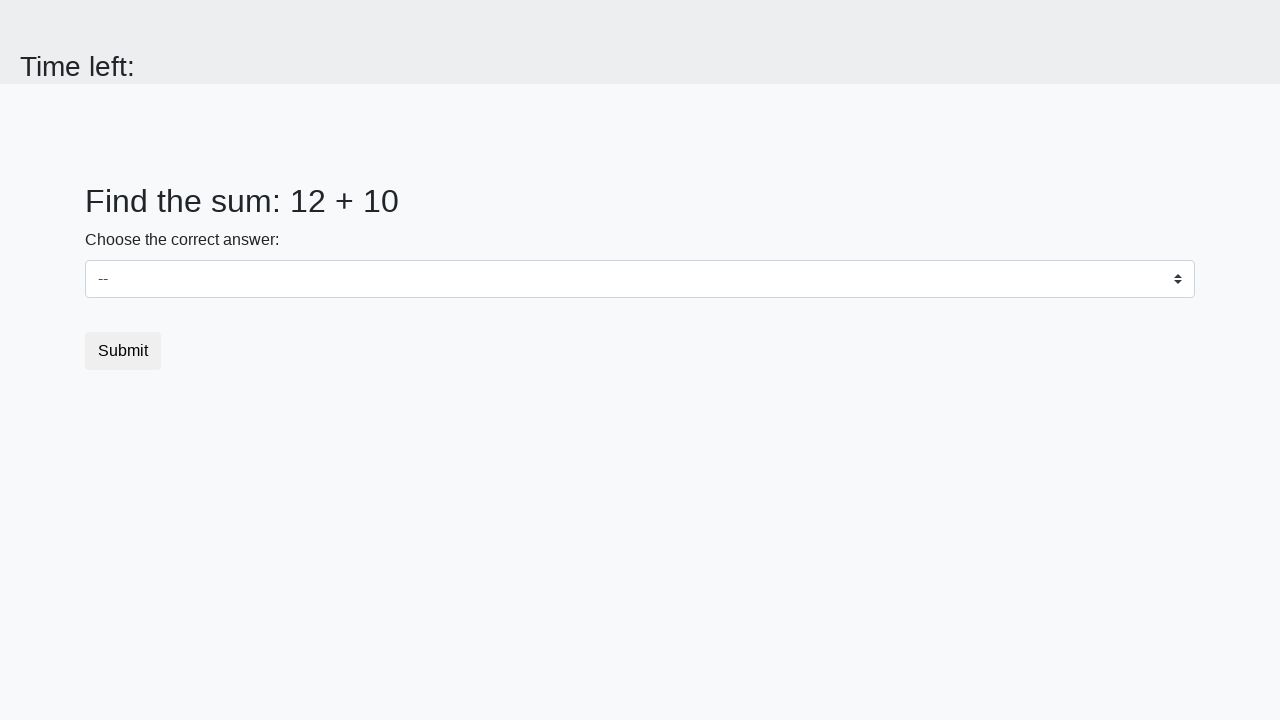

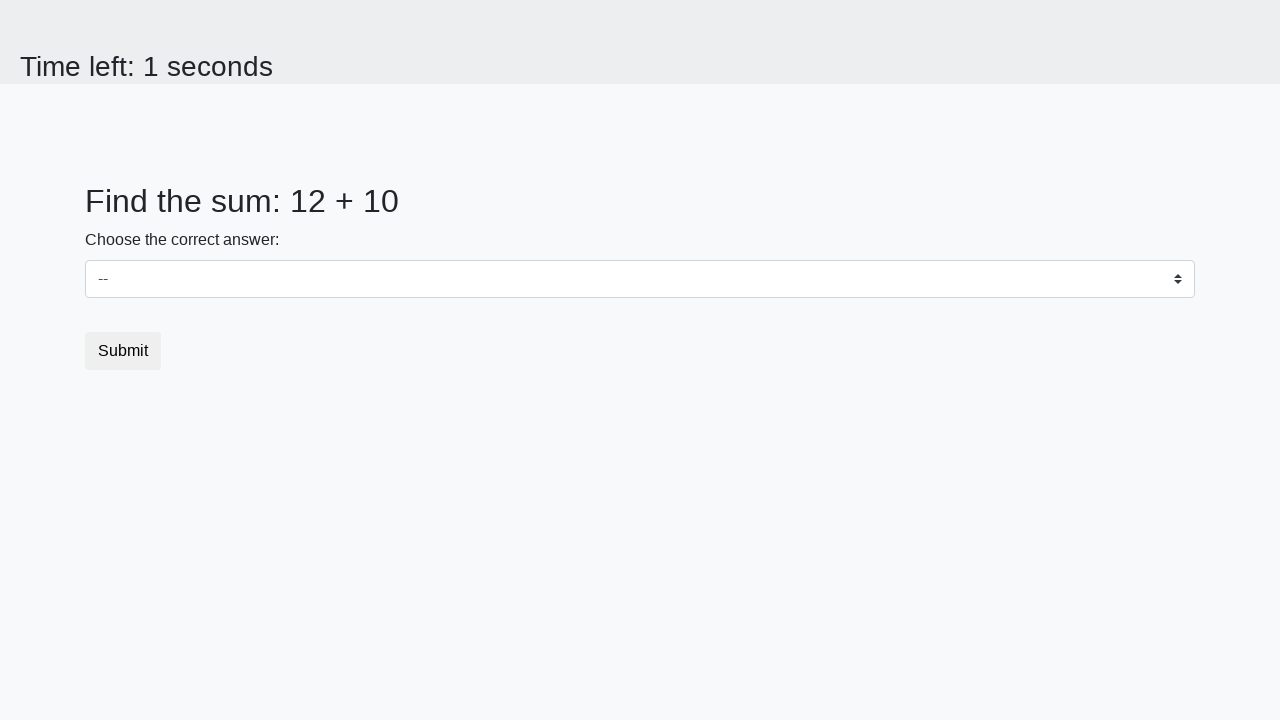